Tests file upload functionality on filebin.net by selecting a file through the file input field

Starting URL: https://filebin.net/

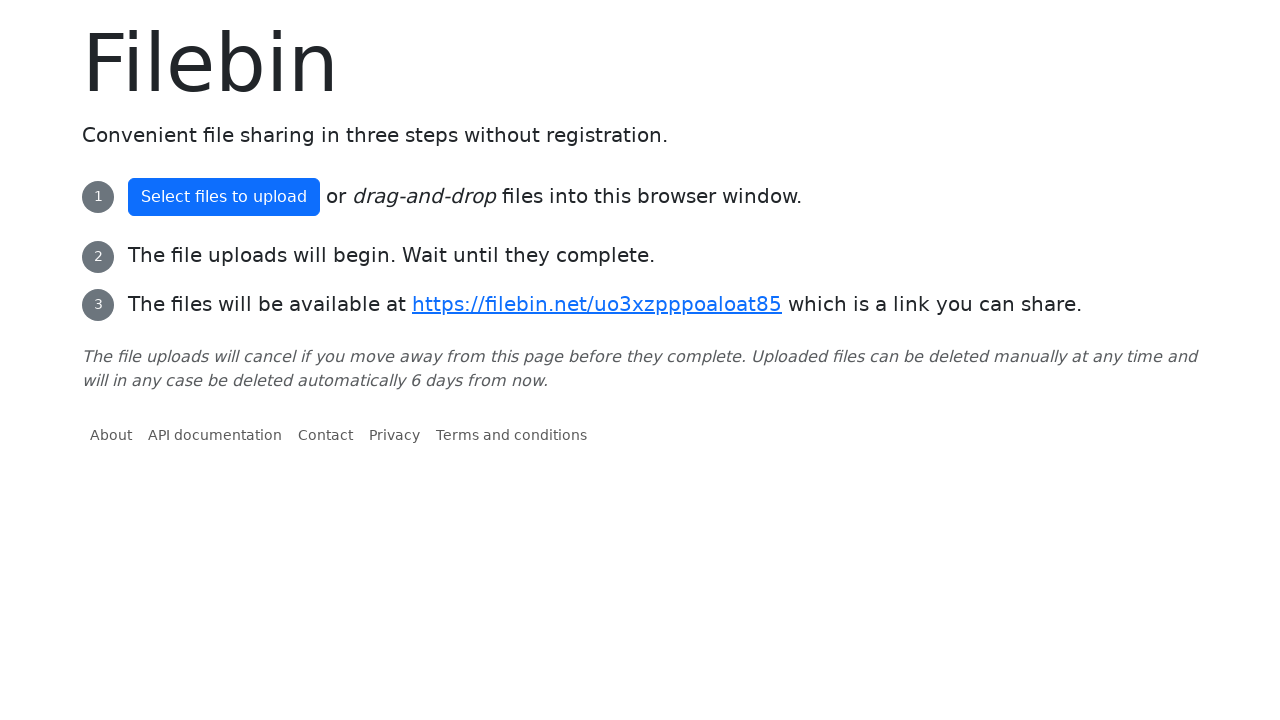

Created temporary test file for upload
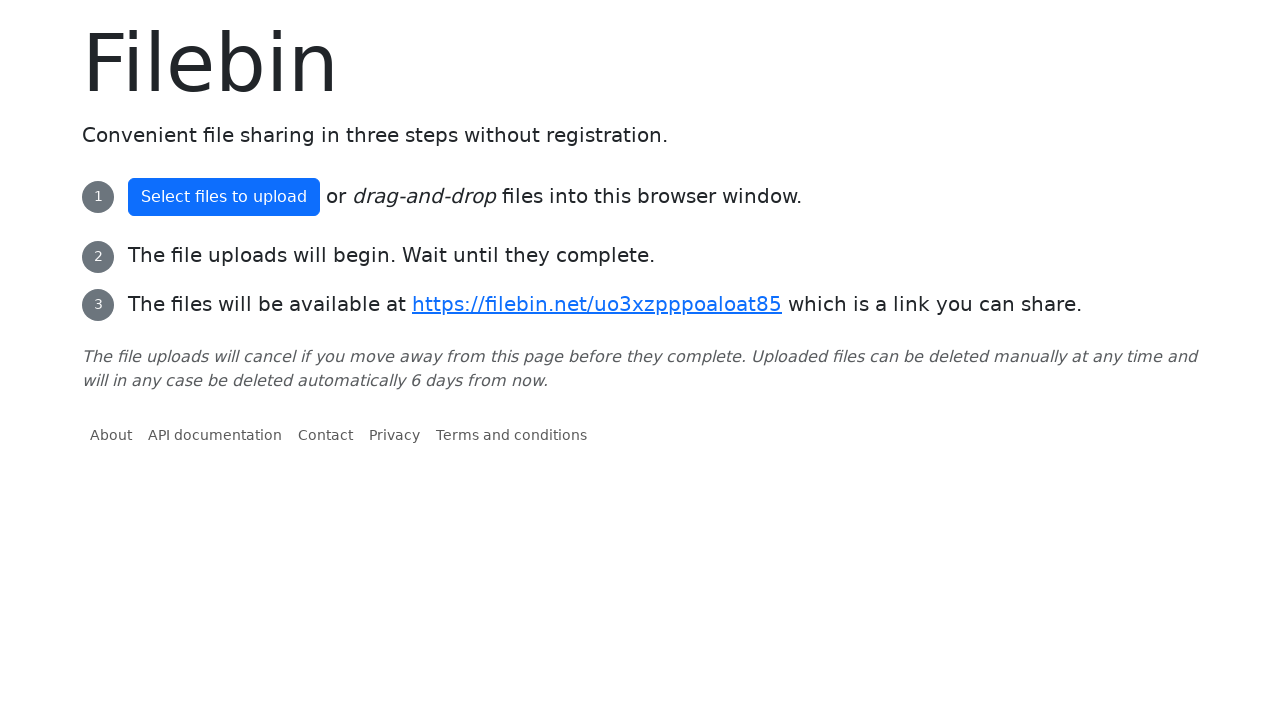

Selected file through file input field on filebin.net
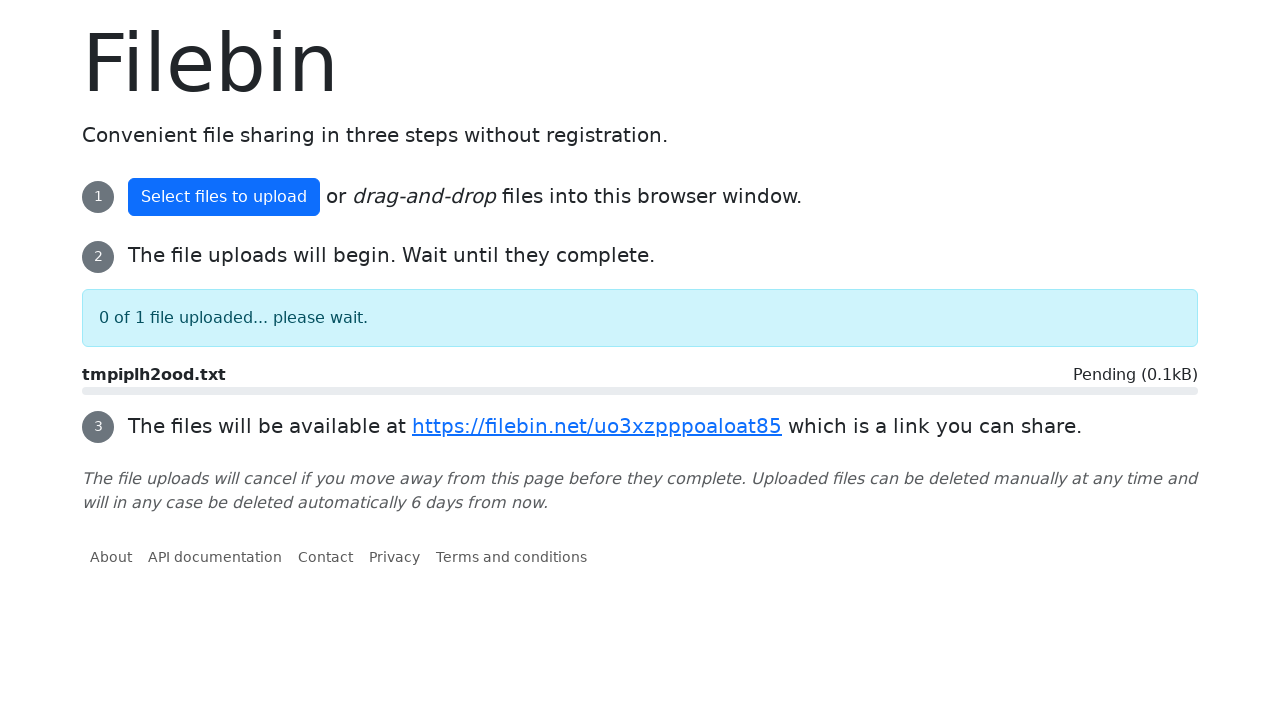

Waited for file upload to process
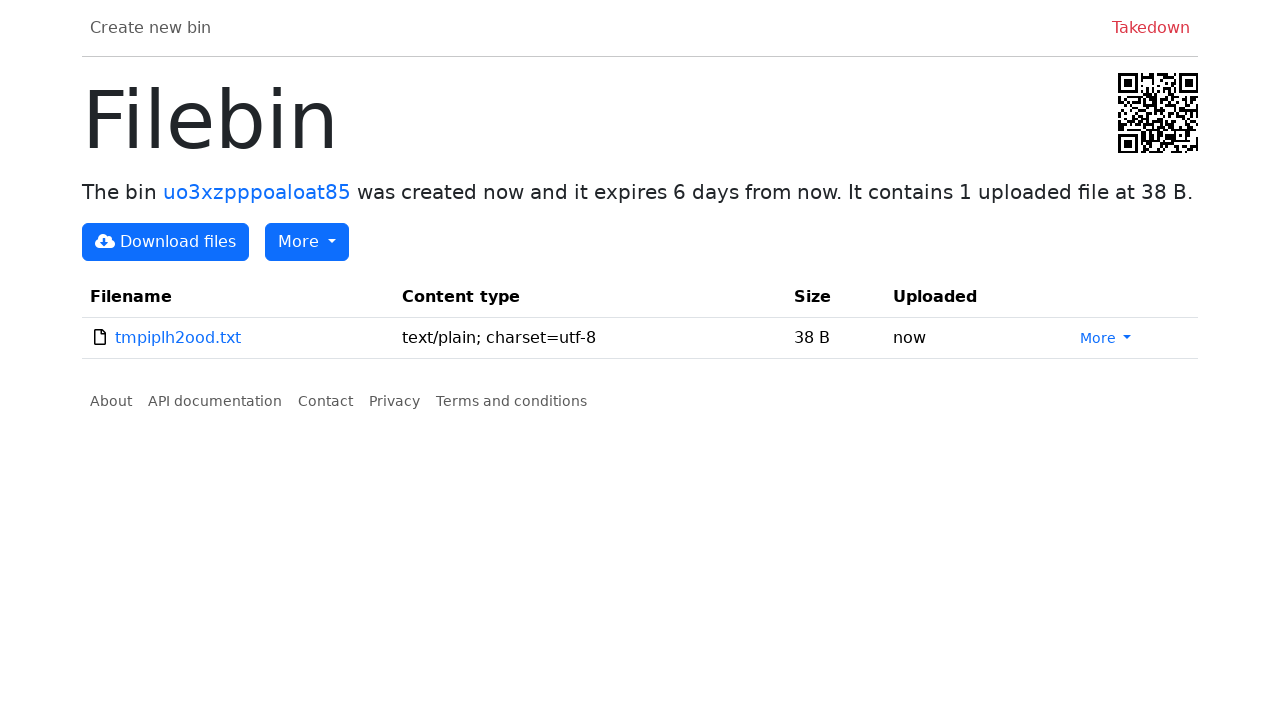

Cleaned up temporary test file
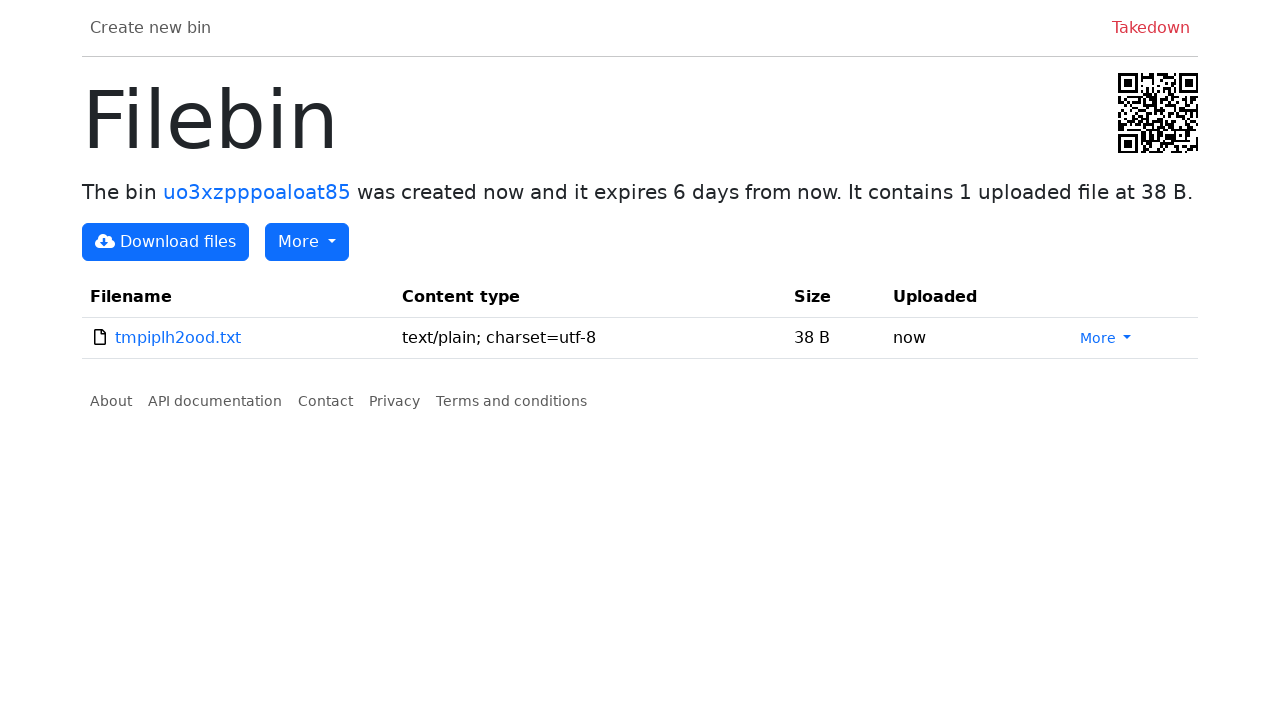

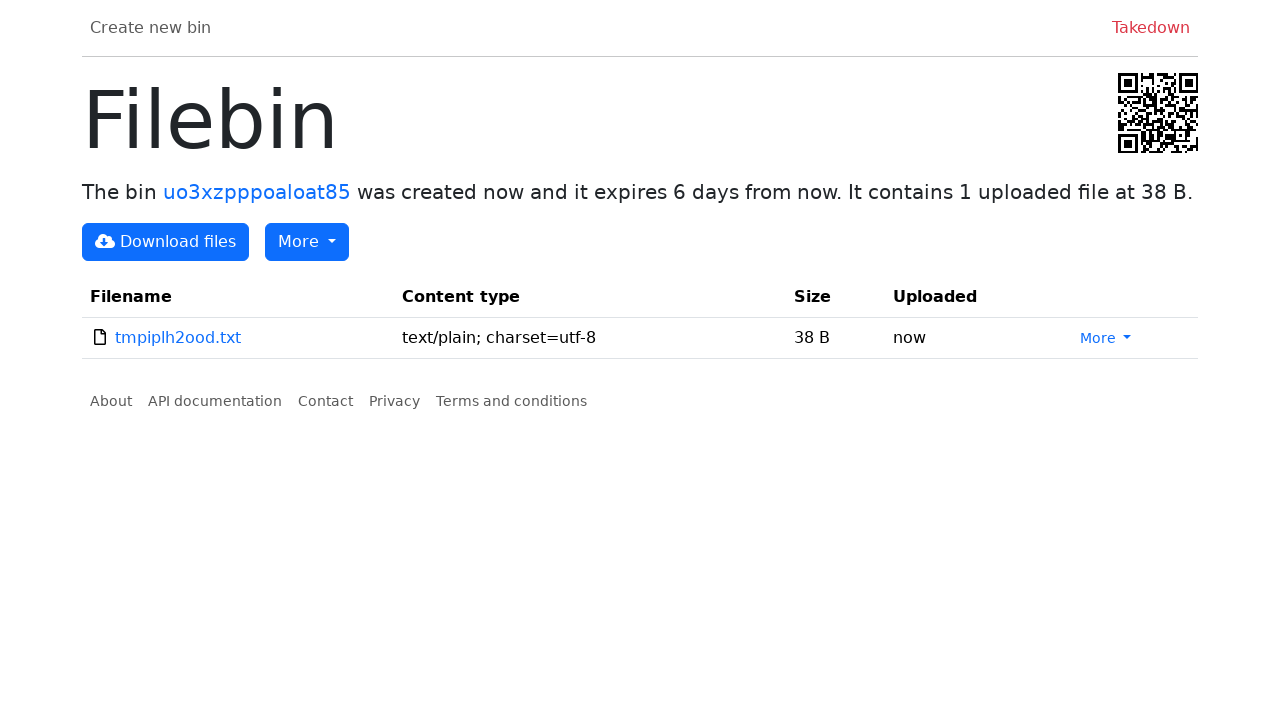